Tests switching between multiple browser windows by clicking a link that opens a new window, then verifying the correct window is focused by checking page titles.

Starting URL: http://the-internet.herokuapp.com/windows

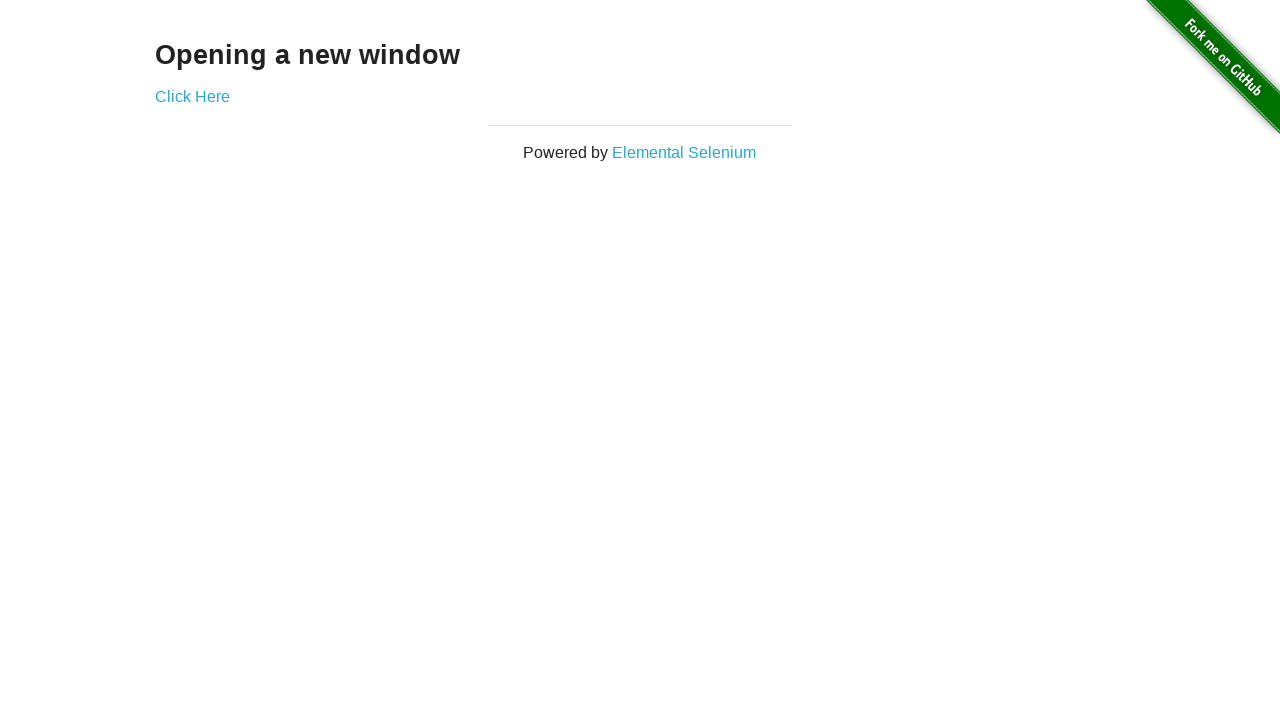

Clicked link to open new window at (192, 96) on .example a
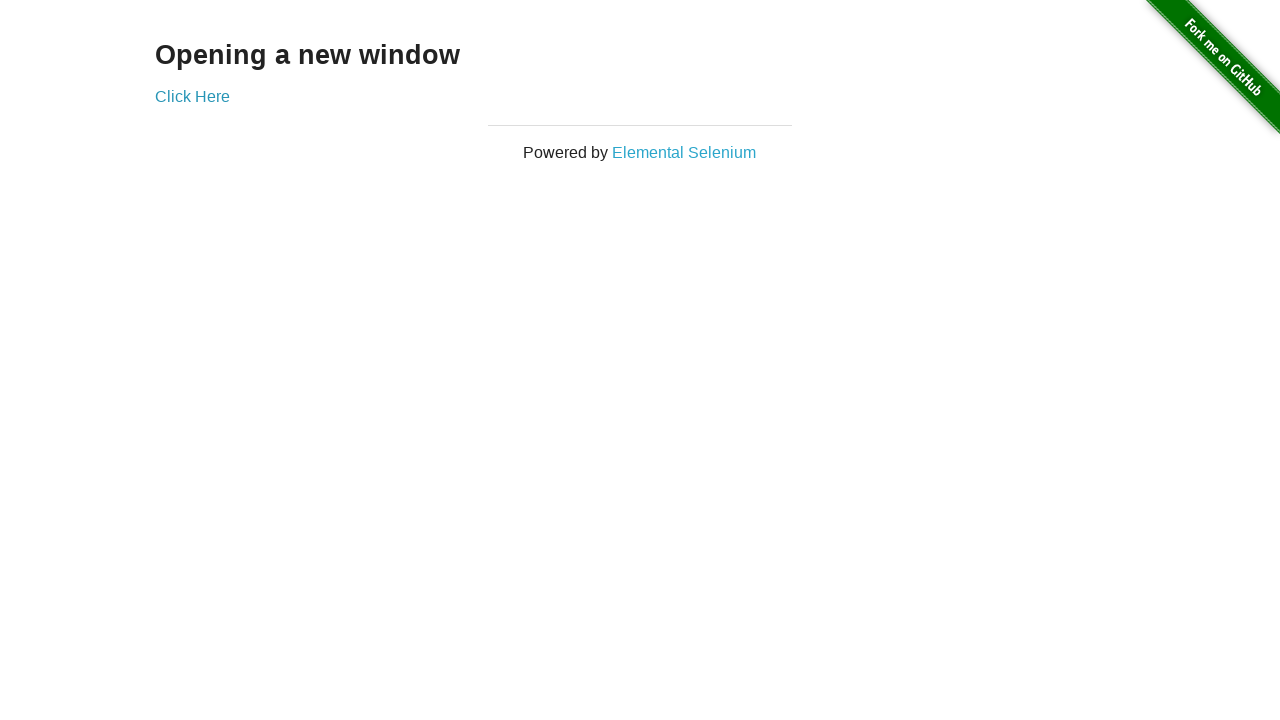

Waited for new window to open
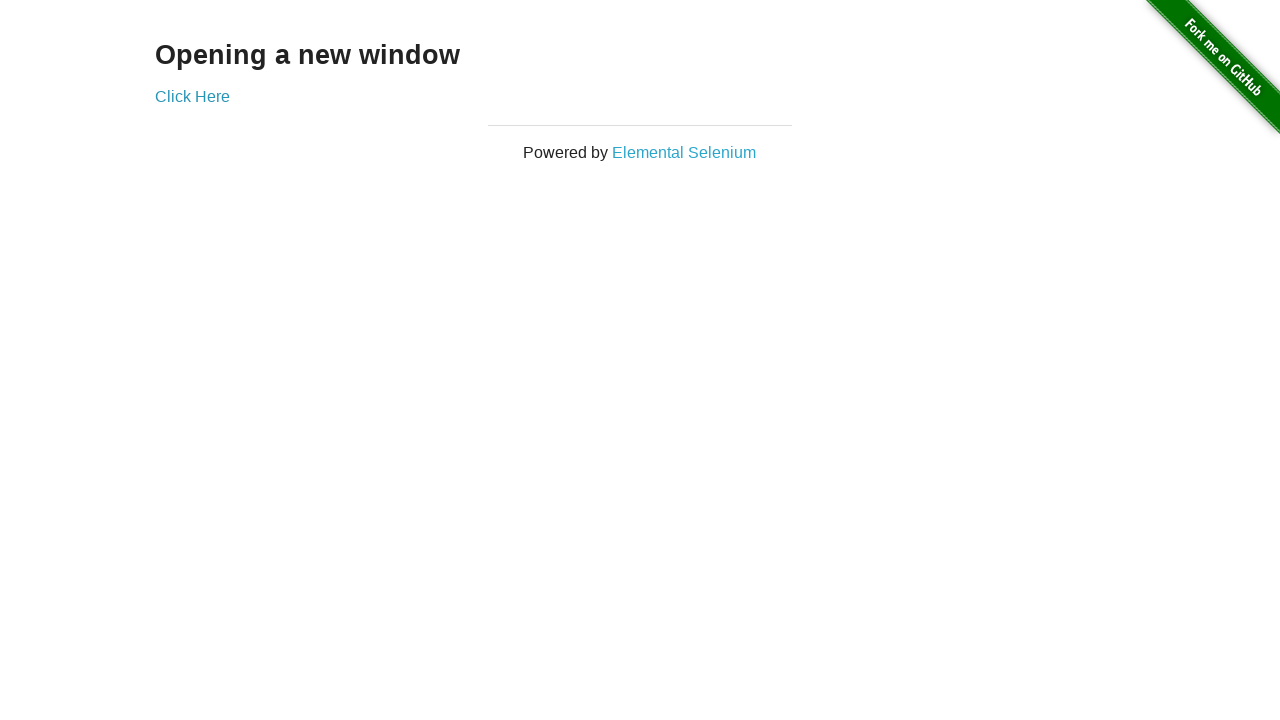

Retrieved all open windows/pages from context
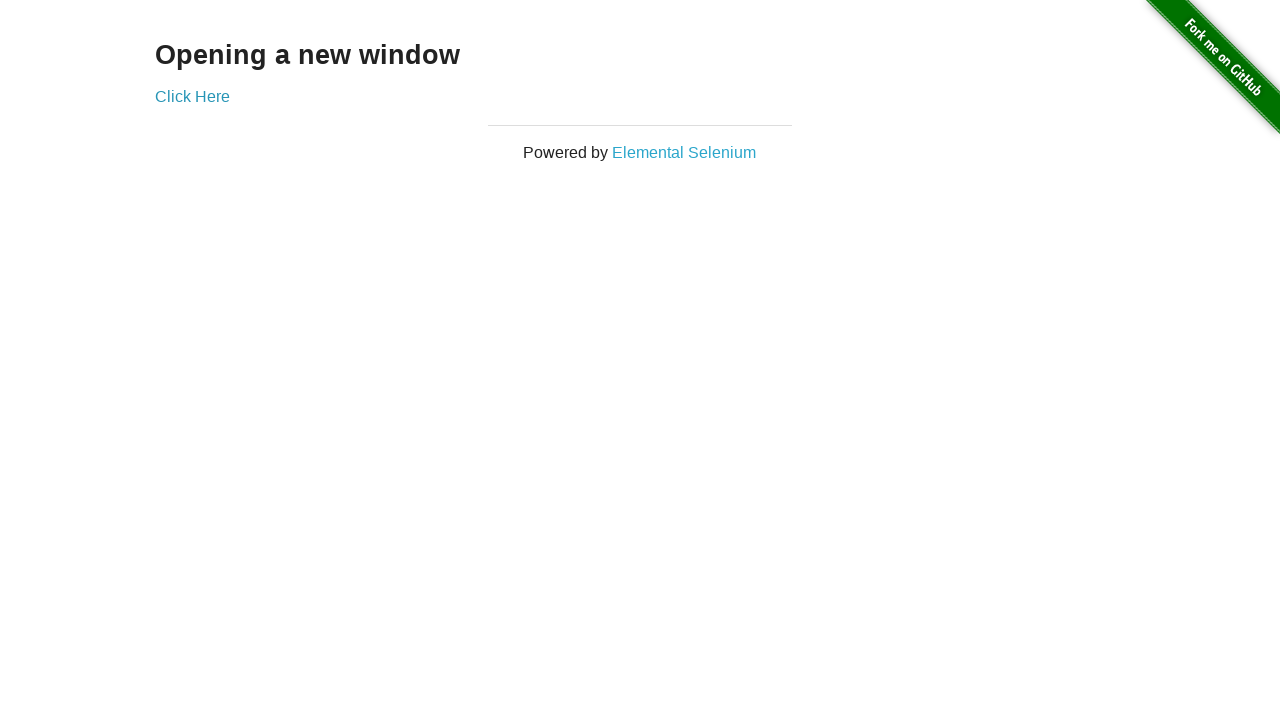

Switched focus to first window
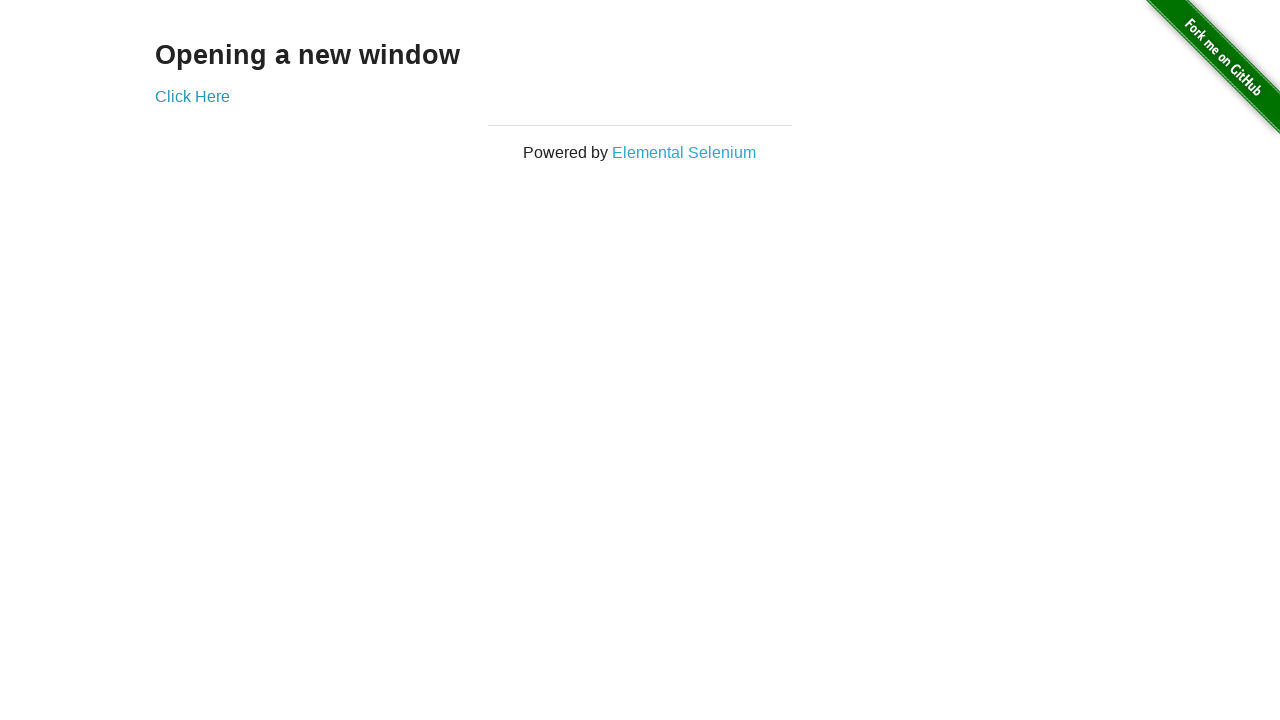

Verified first window title is not 'New Window'
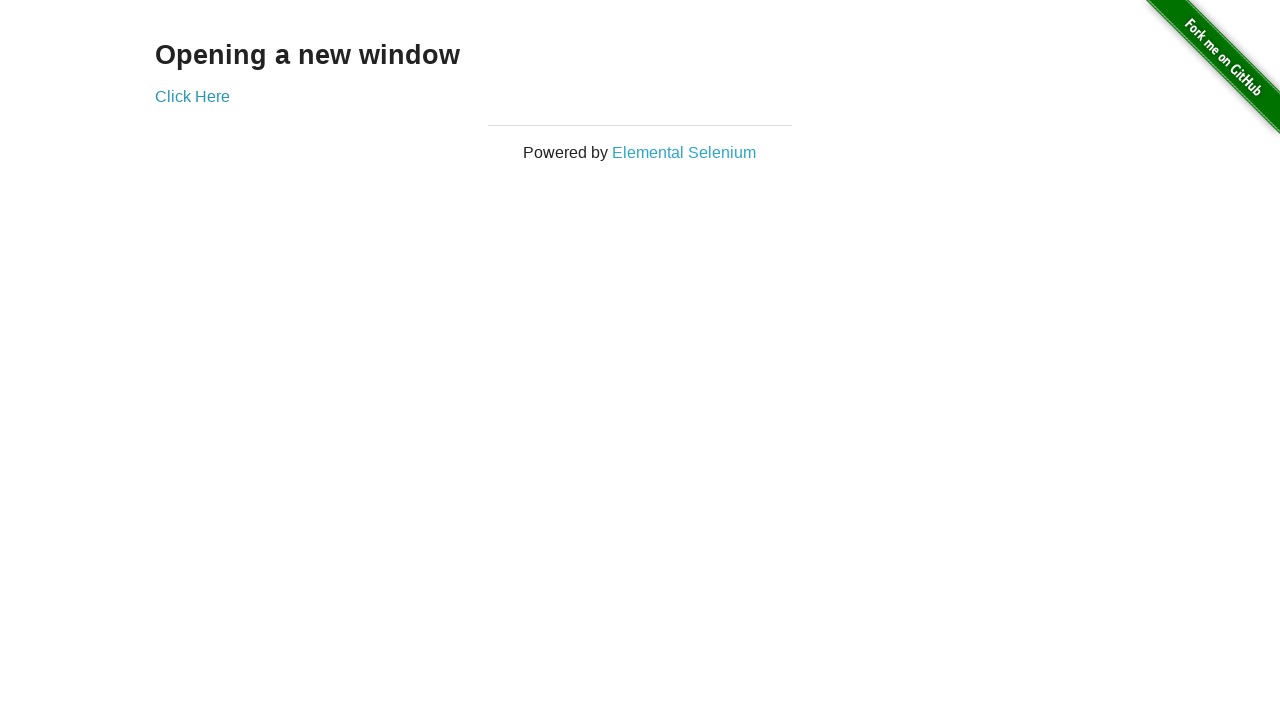

Switched focus to second window
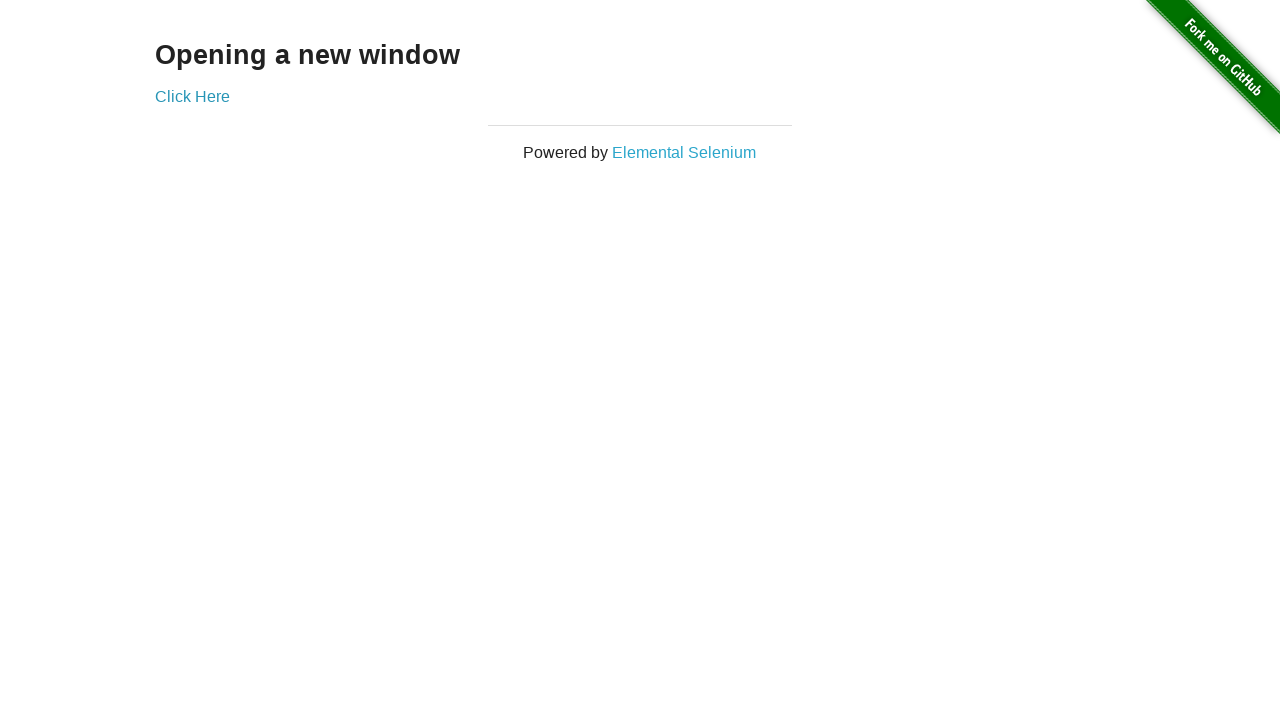

Waited for second window to fully load
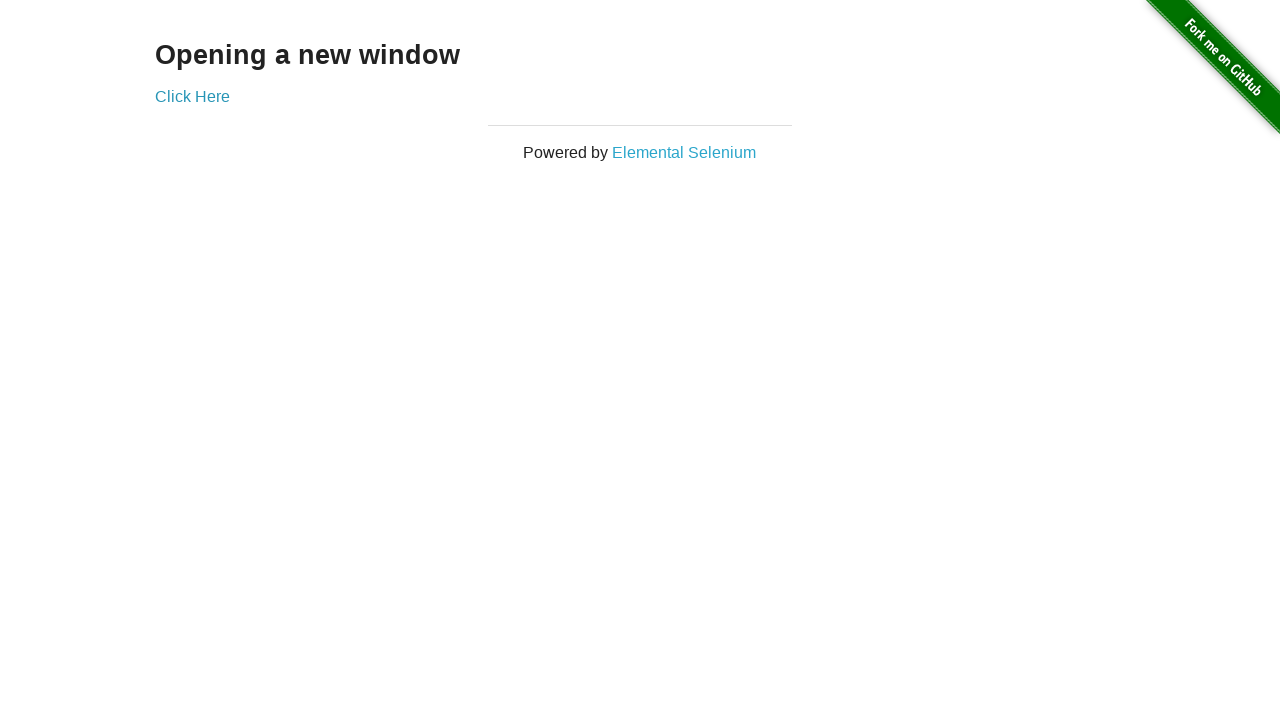

Verified second window title is 'New Window'
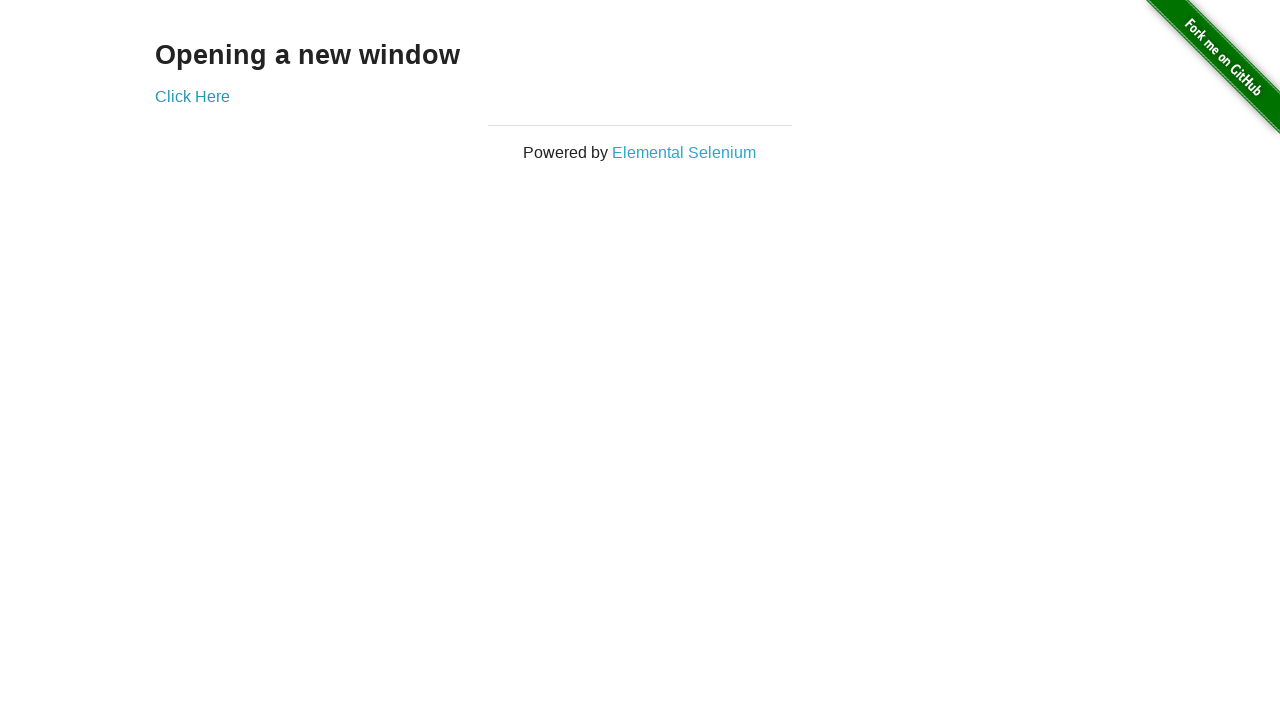

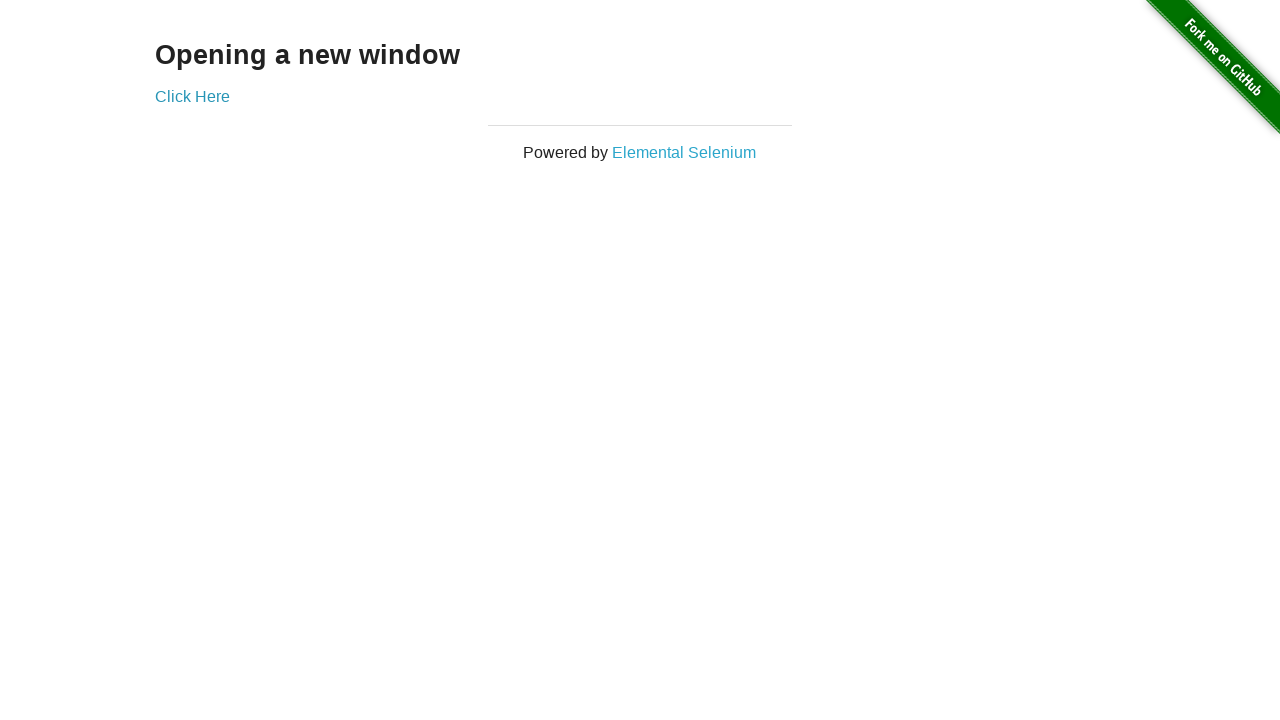